Tests un-marking todo items as complete by unchecking their checkboxes.

Starting URL: https://demo.playwright.dev/todomvc

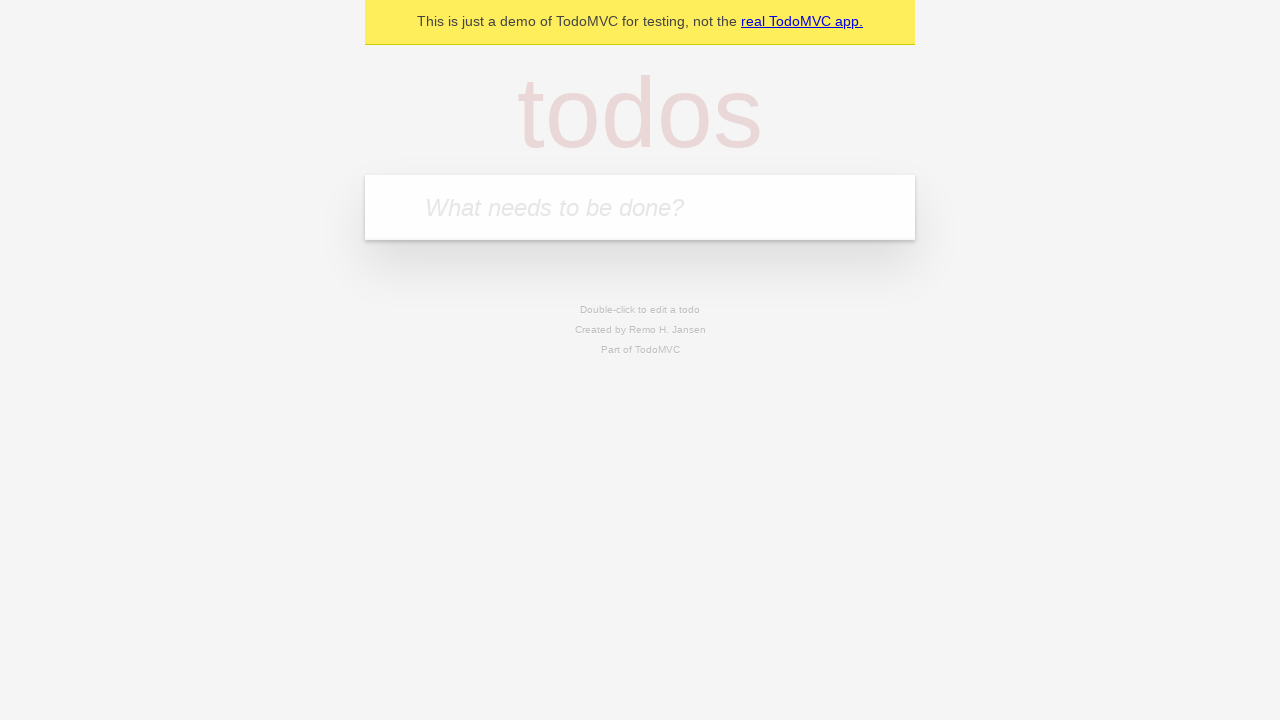

Filled todo input with 'buy some cheese' on internal:attr=[placeholder="What needs to be done?"i]
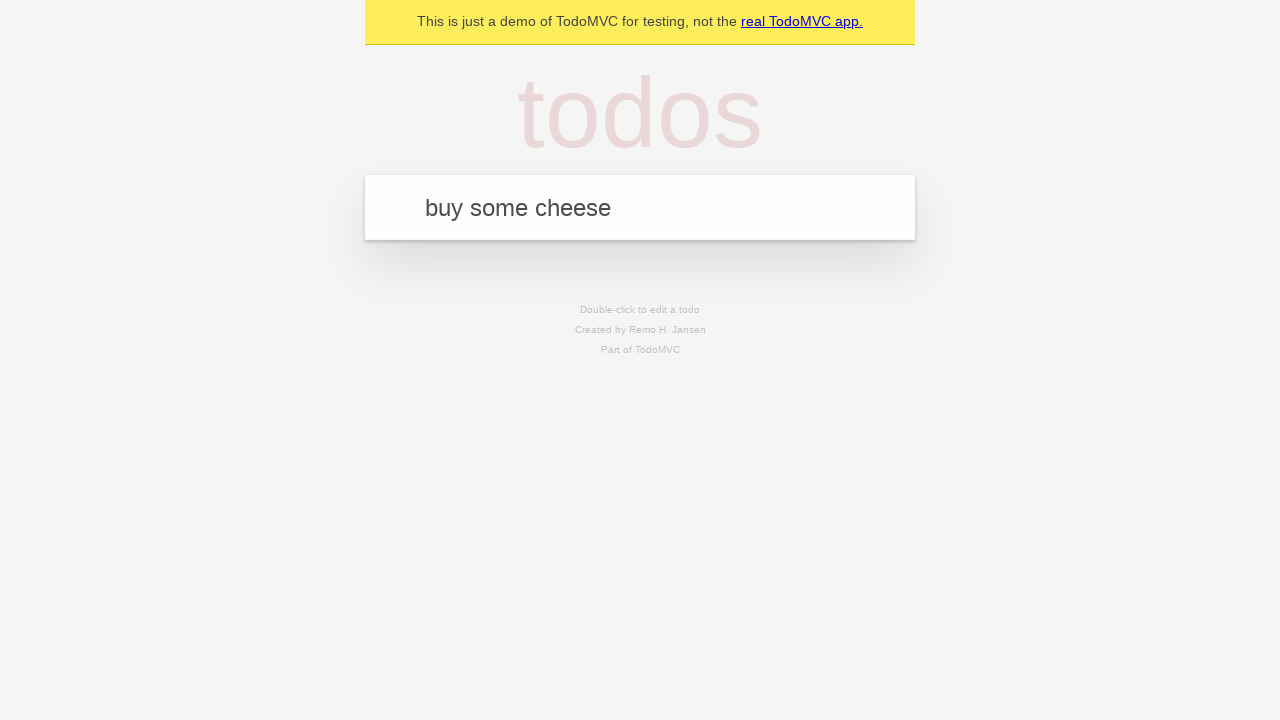

Pressed Enter to add first todo item on internal:attr=[placeholder="What needs to be done?"i]
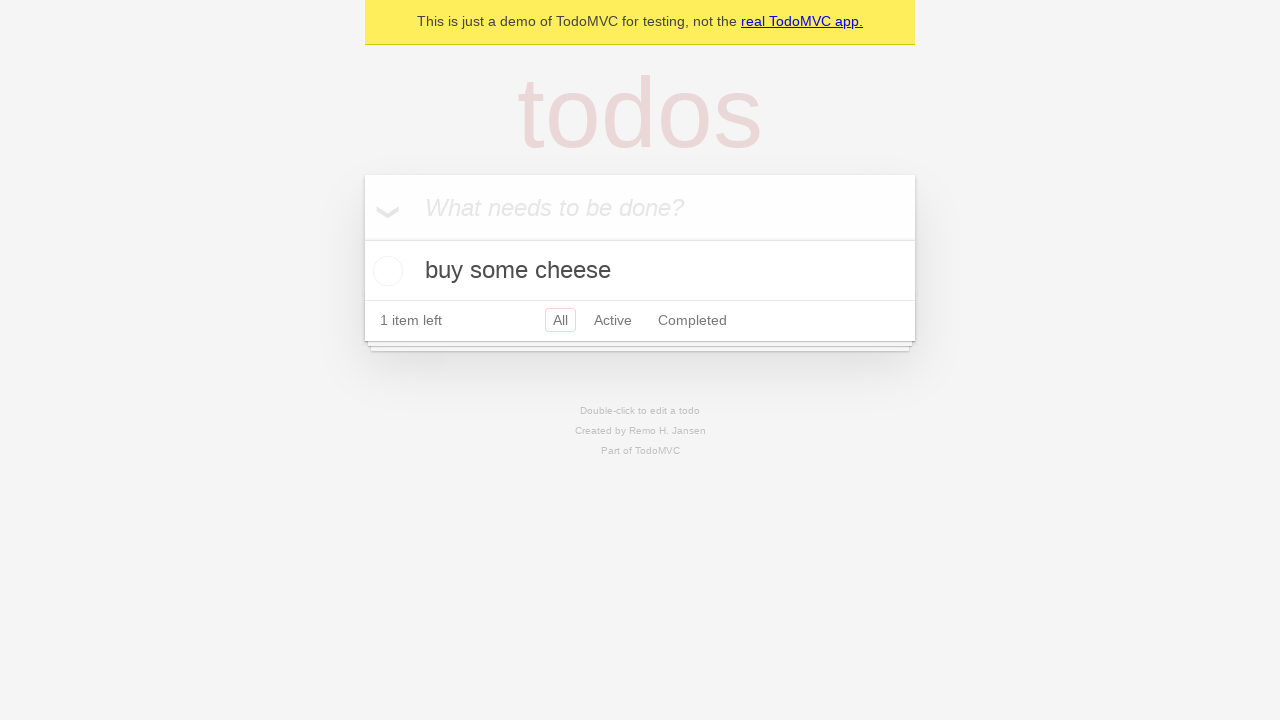

Filled todo input with 'feed the cat' on internal:attr=[placeholder="What needs to be done?"i]
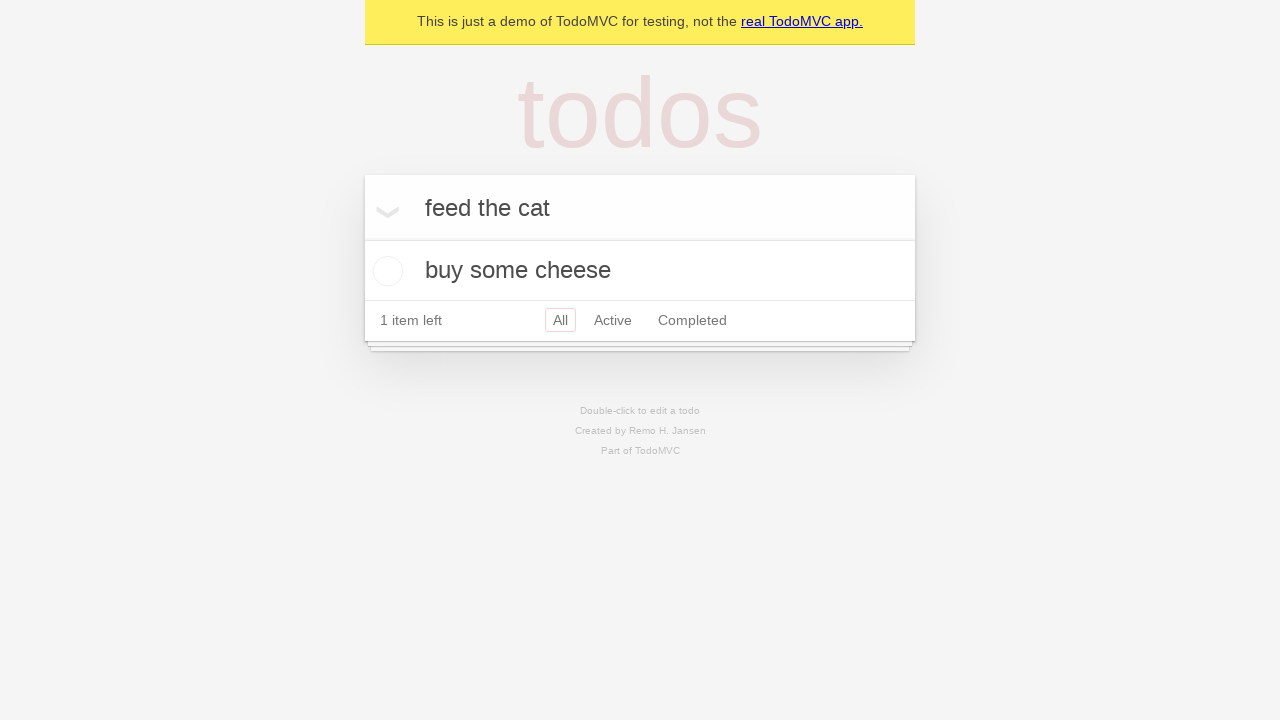

Pressed Enter to add second todo item on internal:attr=[placeholder="What needs to be done?"i]
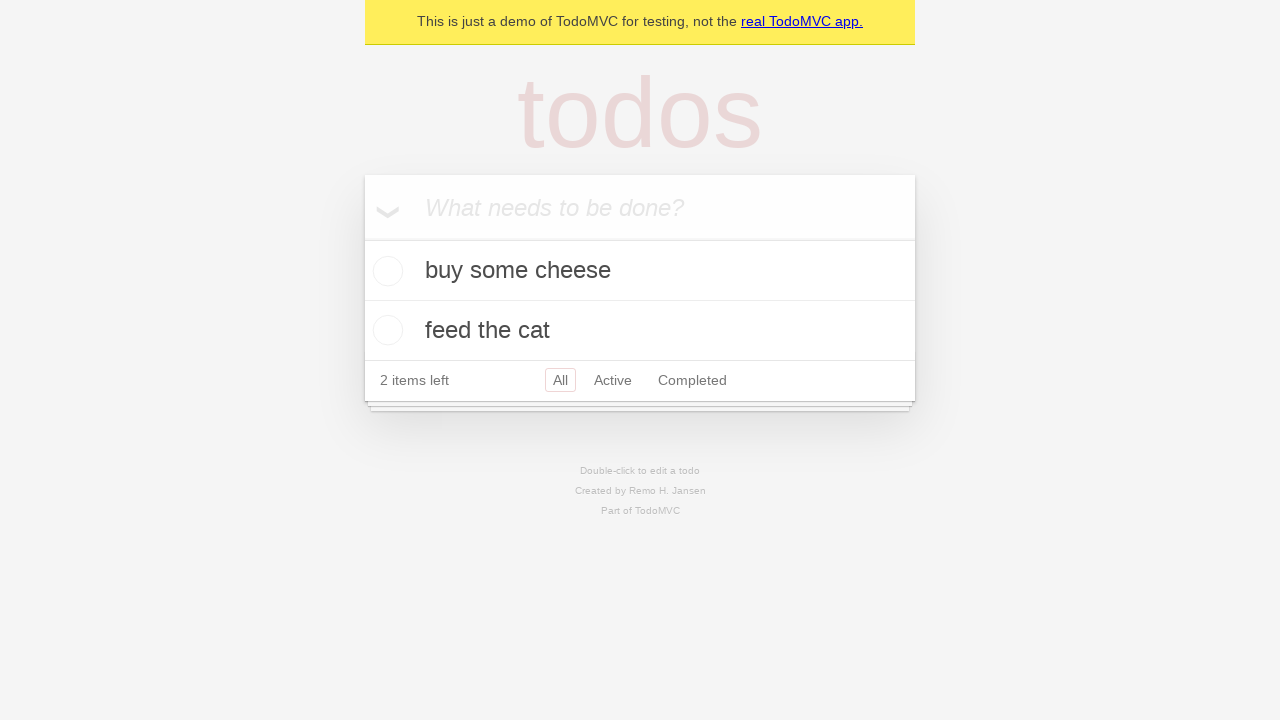

Waited for second todo item to appear
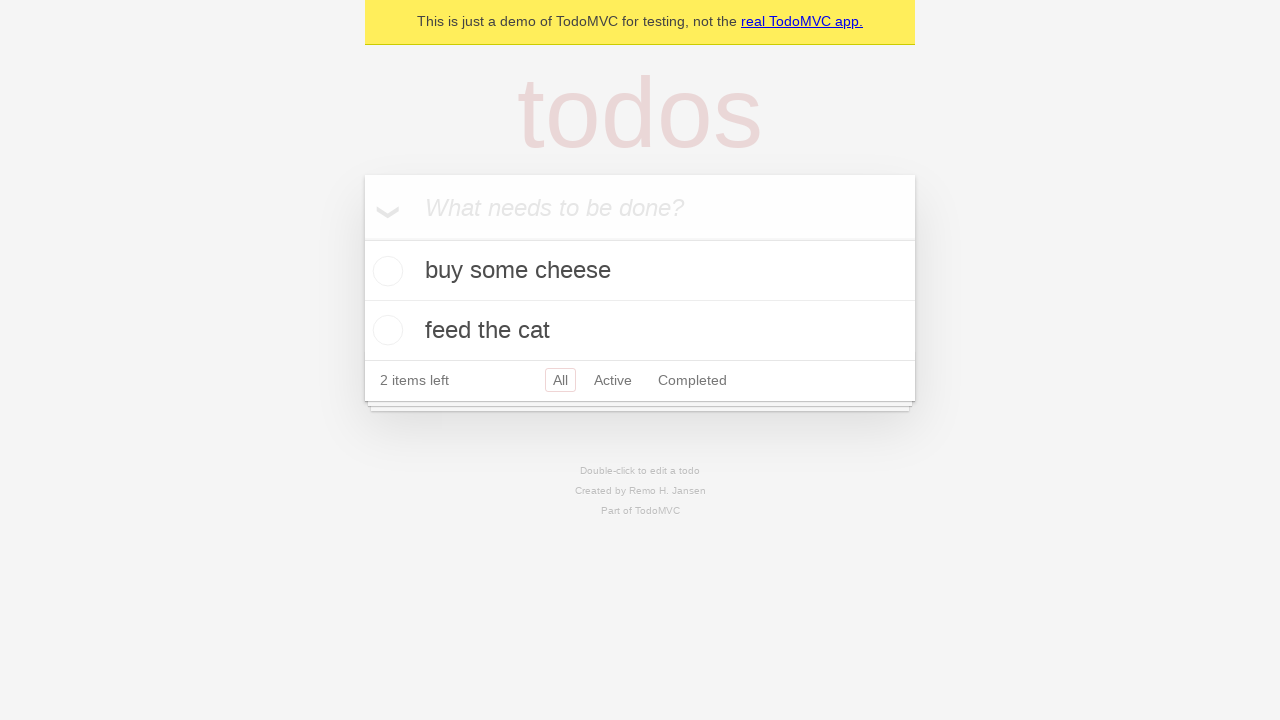

Checked the first todo item as complete at (385, 271) on [data-testid='todo-item'] >> nth=0 >> internal:role=checkbox
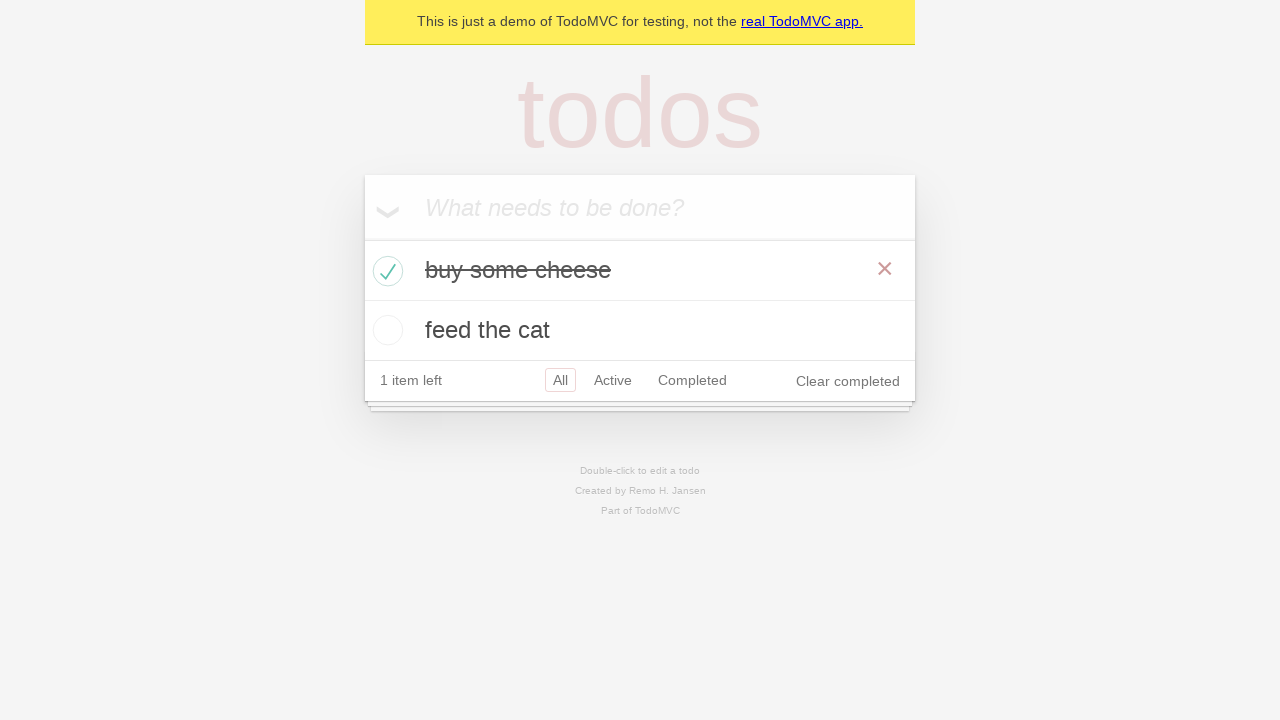

Unchecked the first todo item to mark as incomplete at (385, 271) on [data-testid='todo-item'] >> nth=0 >> internal:role=checkbox
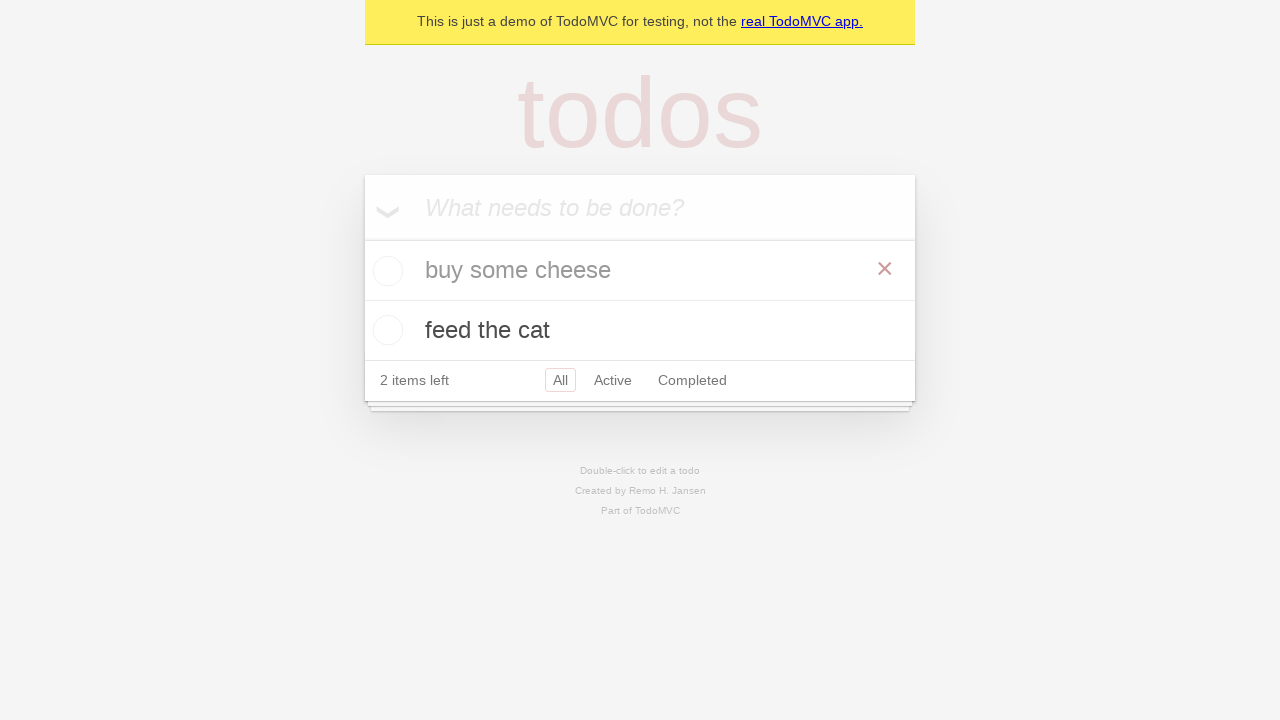

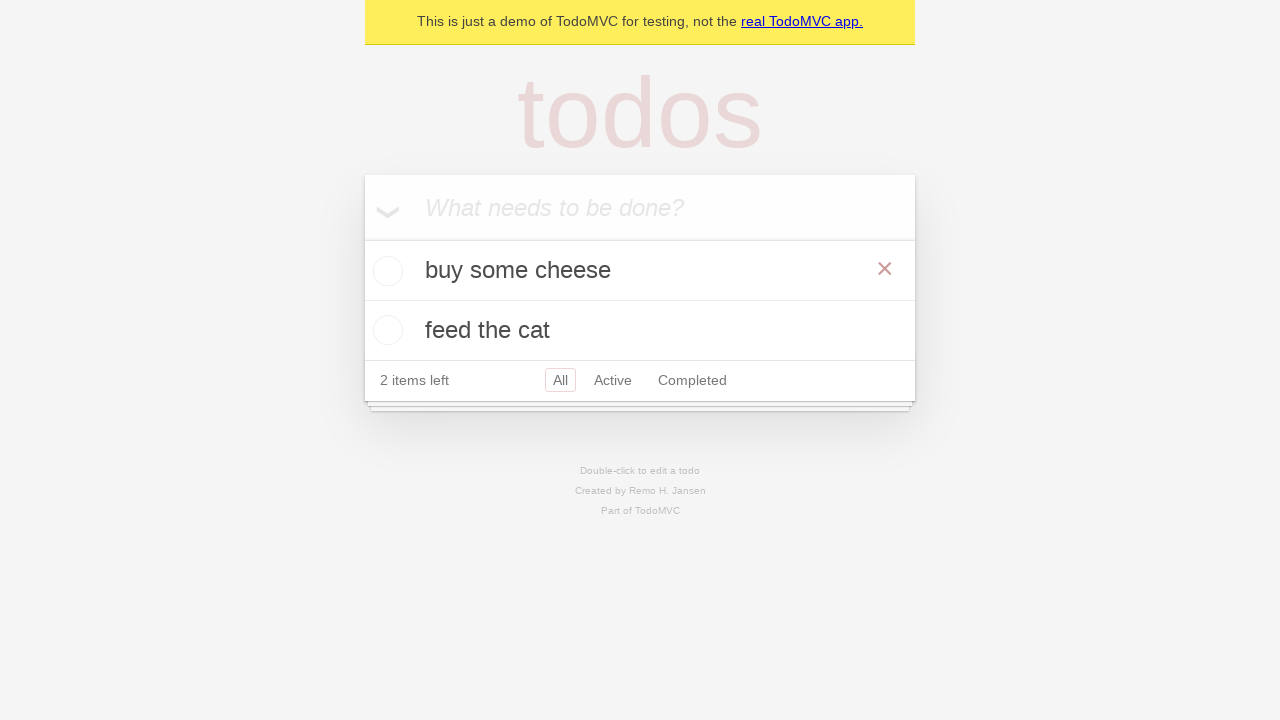